Tests login form validation by entering an invalid username and verifying the error message appears

Starting URL: https://school.1221.org.il/moodle/login/

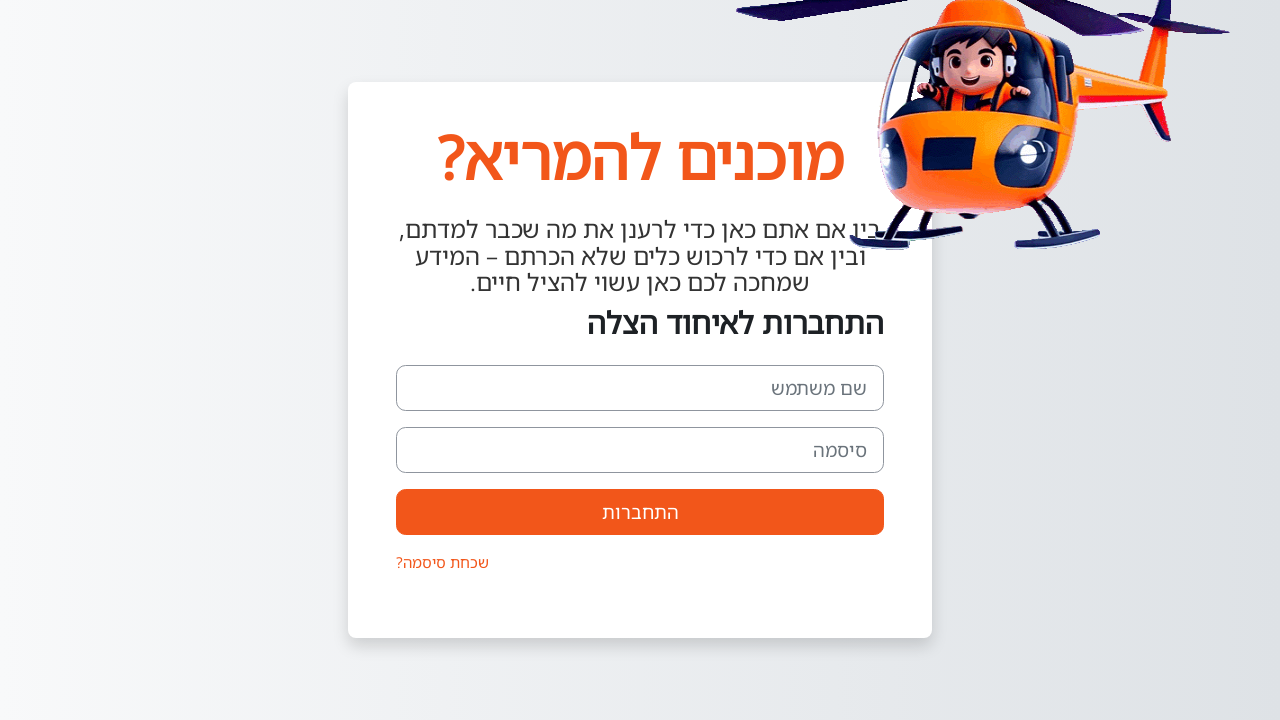

Filled username field with invalid username '5674ytu' on #username
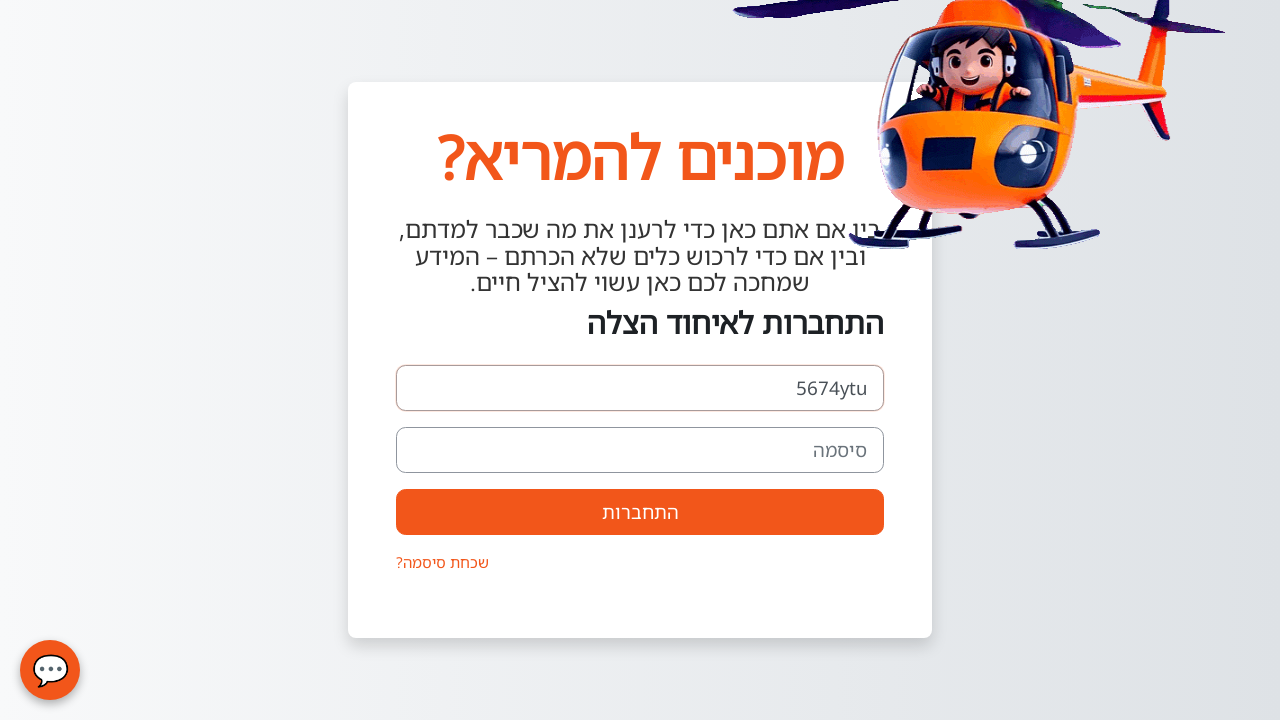

Clicked login button without entering password at (640, 512) on #loginbtn
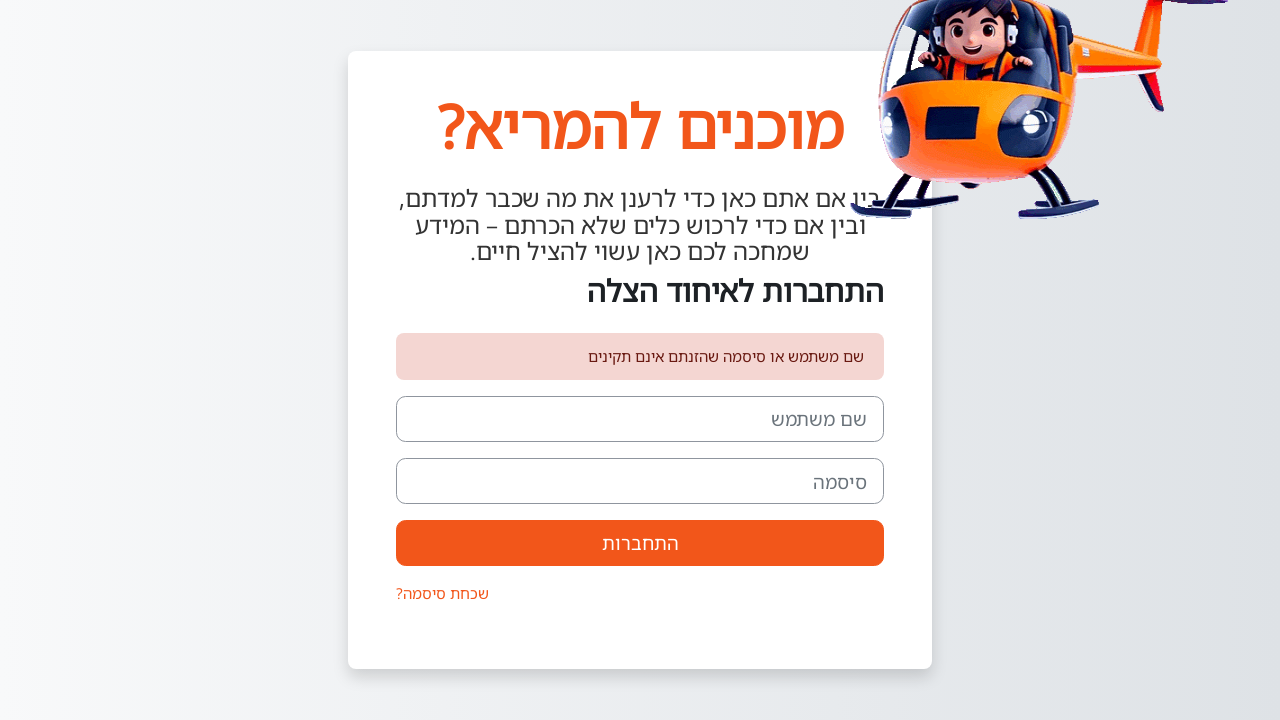

Error message alert appeared
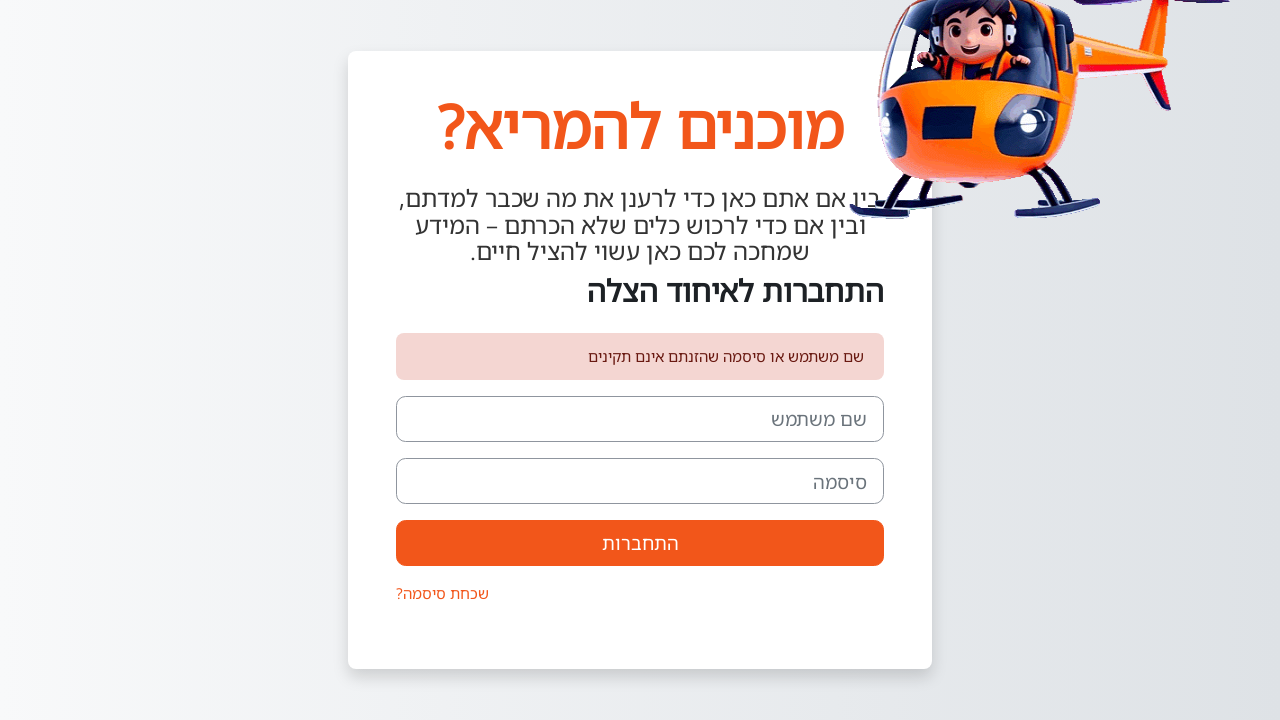

Retrieved error message text content
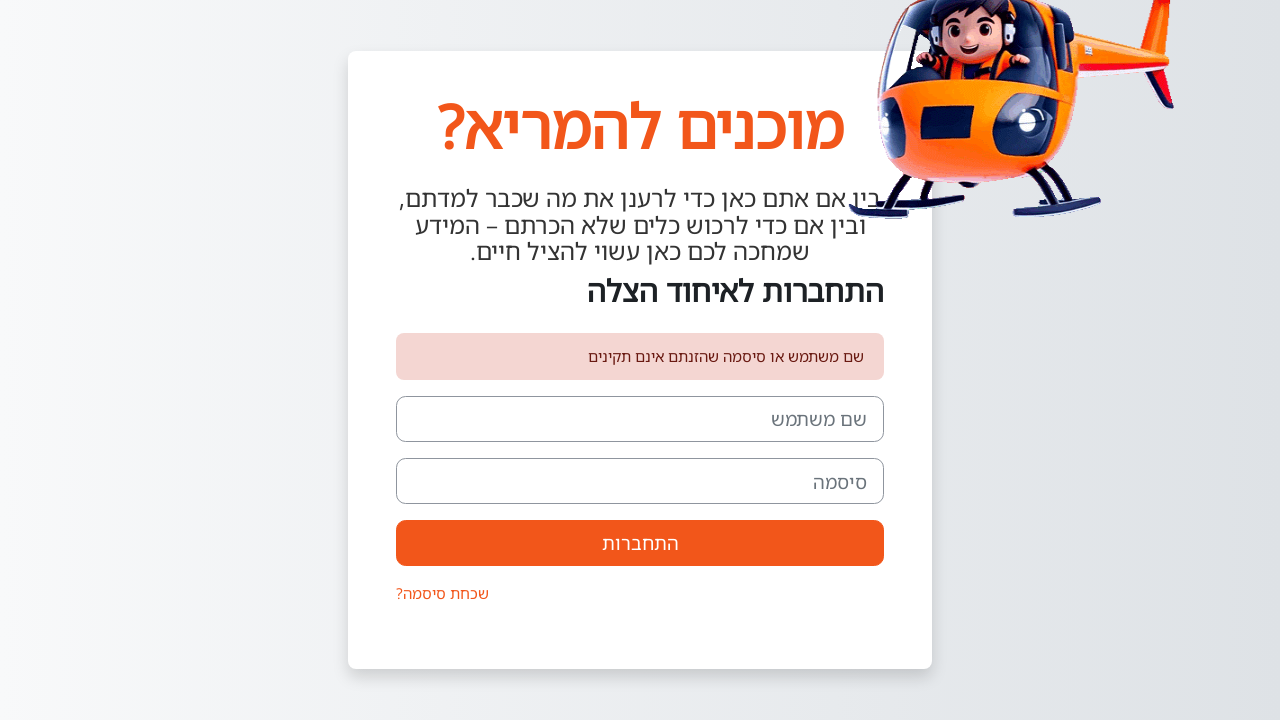

Verified error message contains expected Hebrew text about invalid username or password
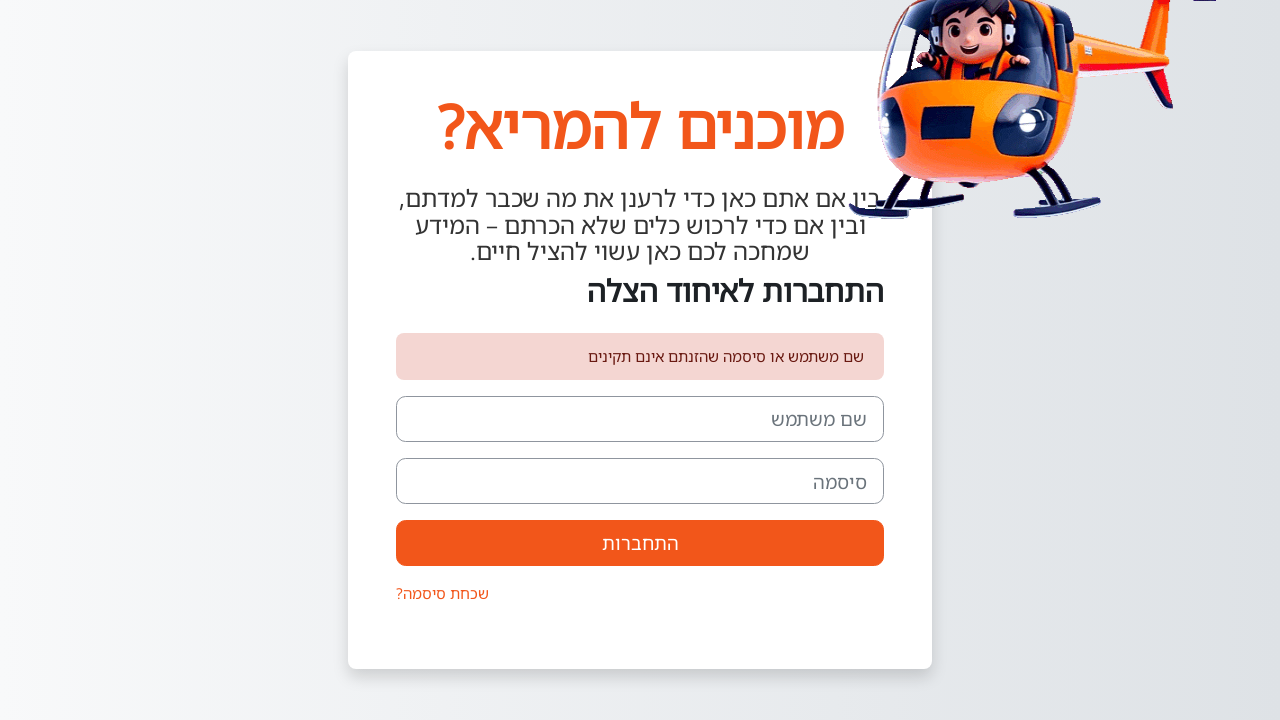

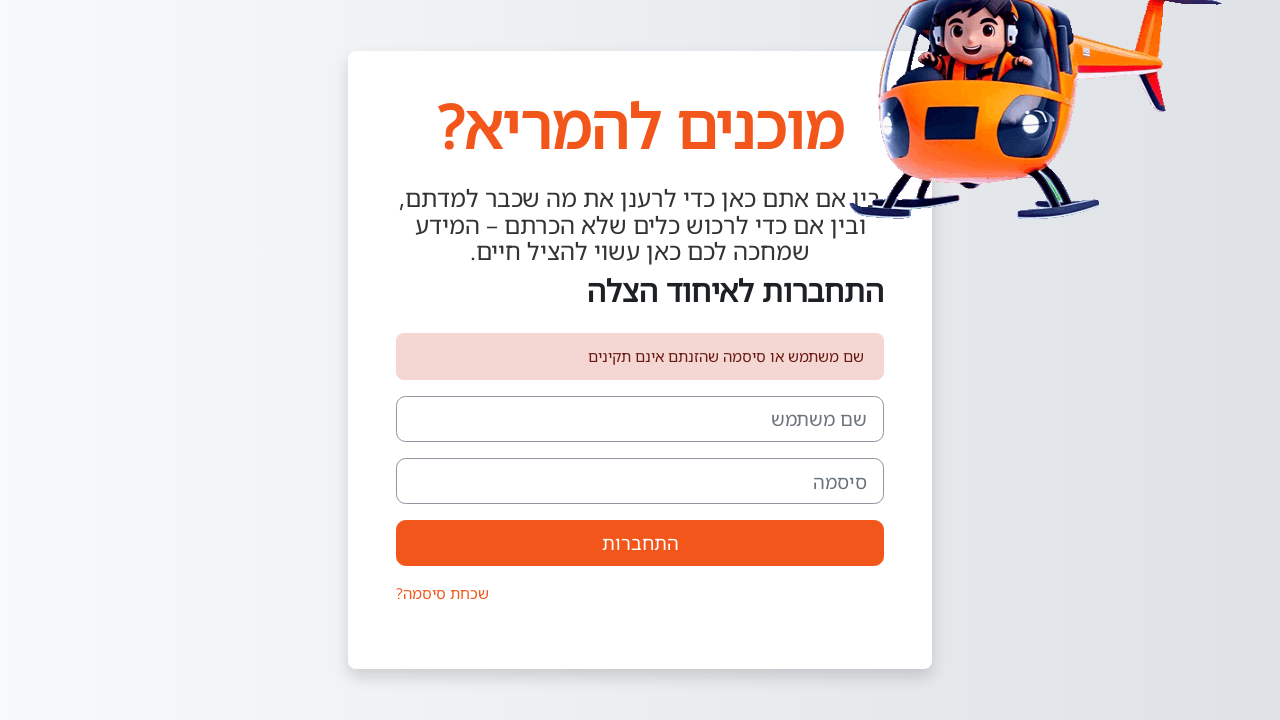